Tests the "Read Our Policies" link on a hotel room page, verifying it opens the policies page in a new window

Starting URL: https://ancabota09.wixsite.com/intern/rooms

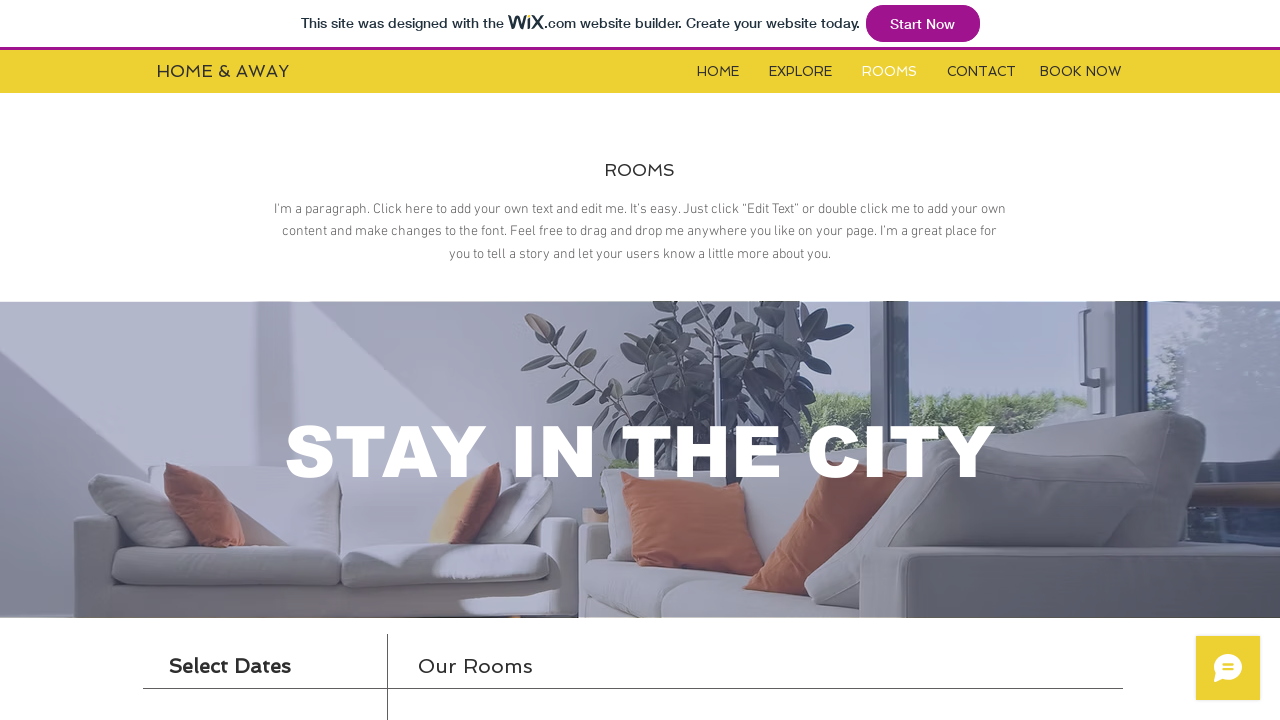

Located booking iframe
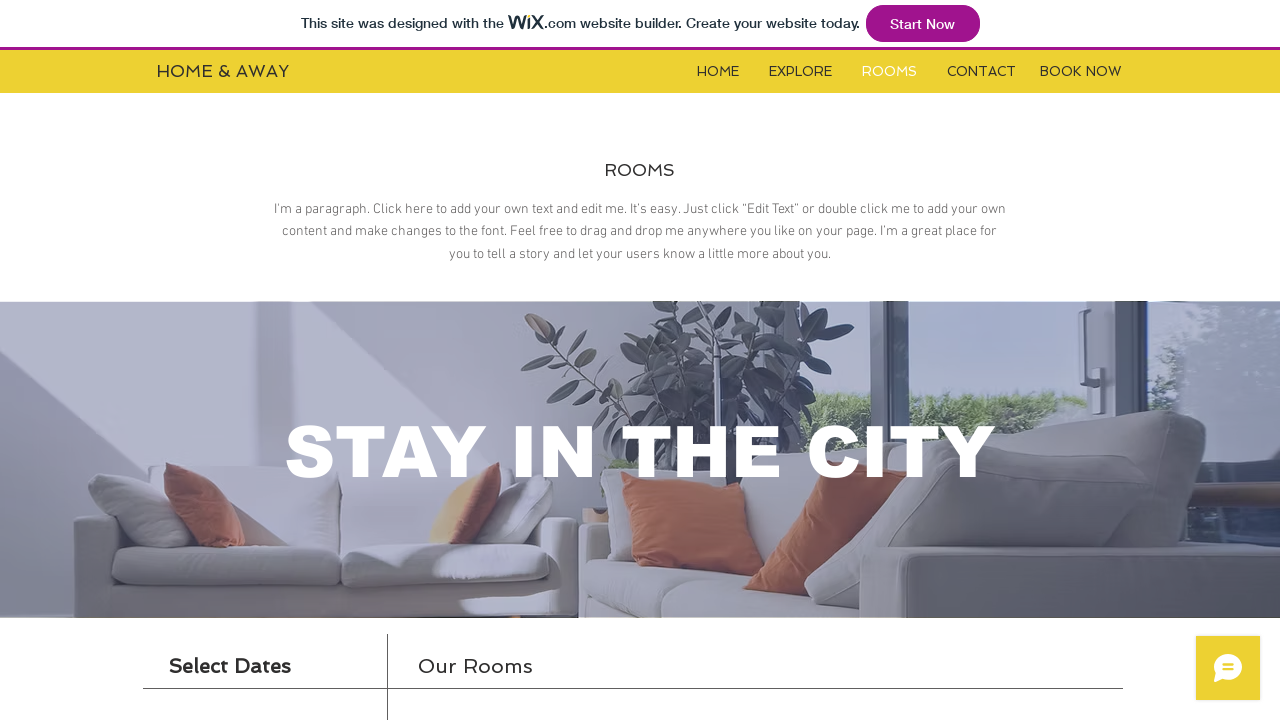

Located More Info button for the third room
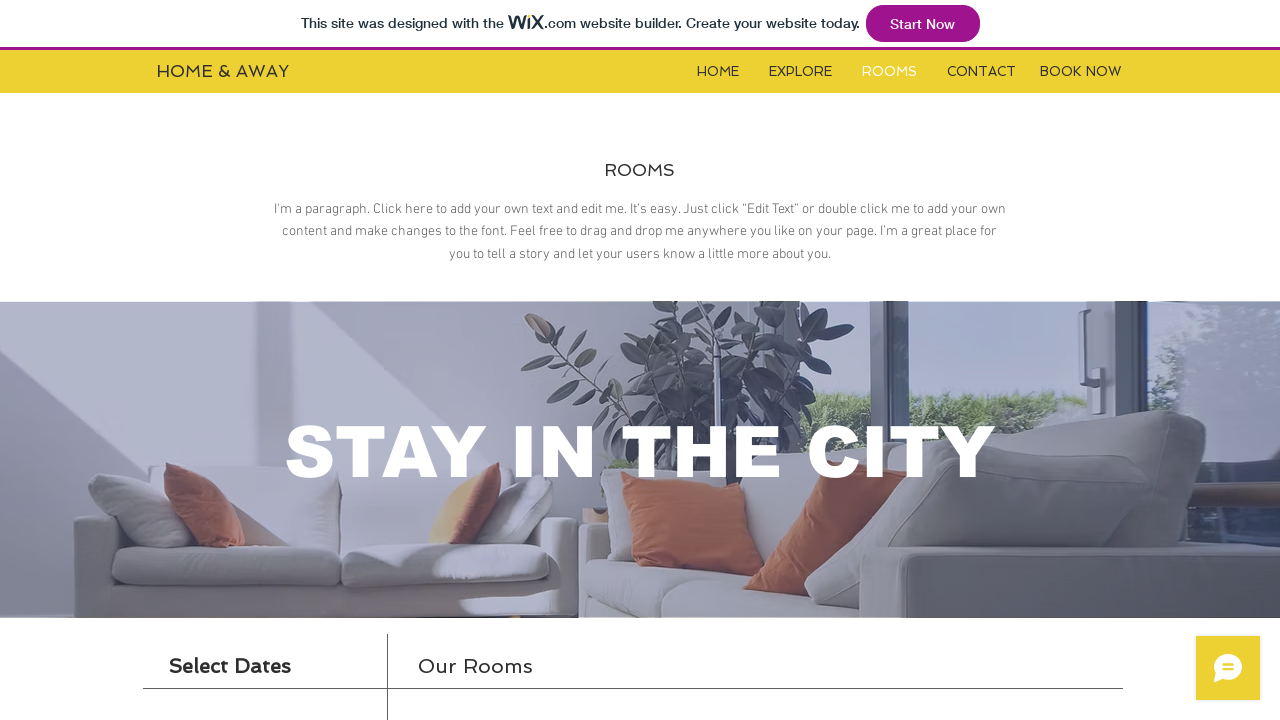

More Info button became visible
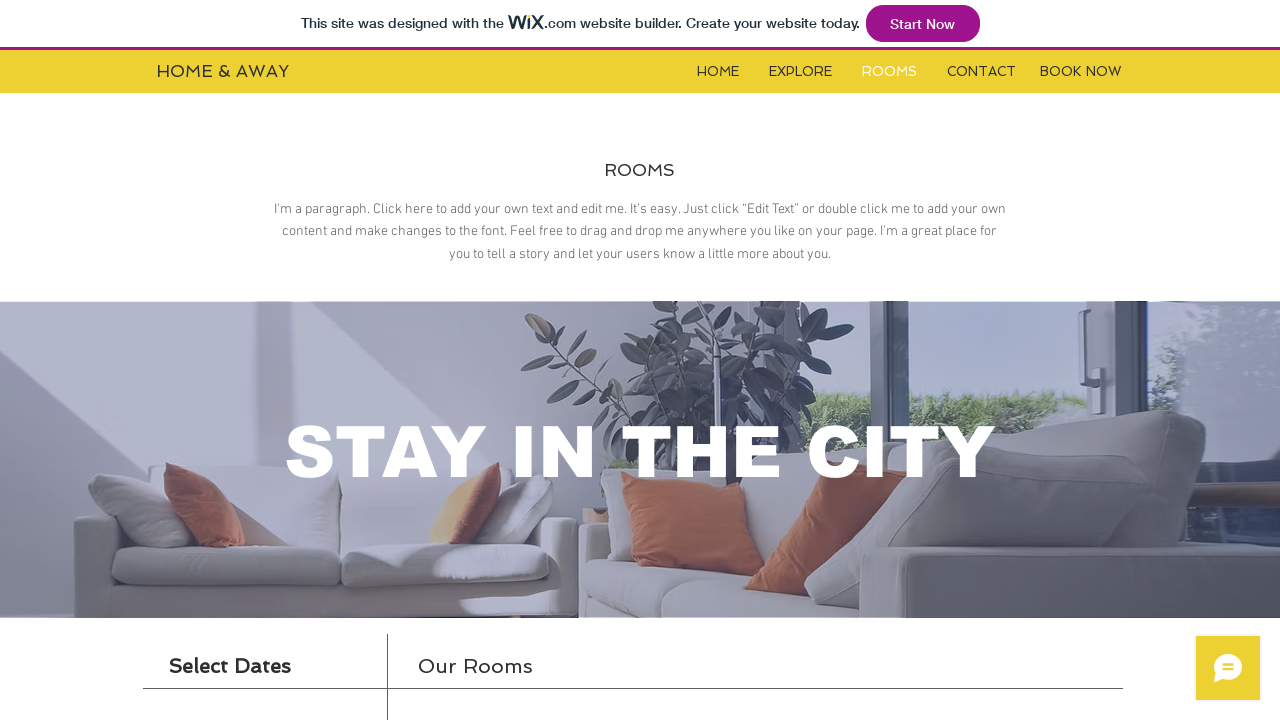

Clicked More Info button to navigate to room details page at (1034, 360) on #i6klgqap_0 > iframe >> internal:control=enter-frame >> #content > div > div.con
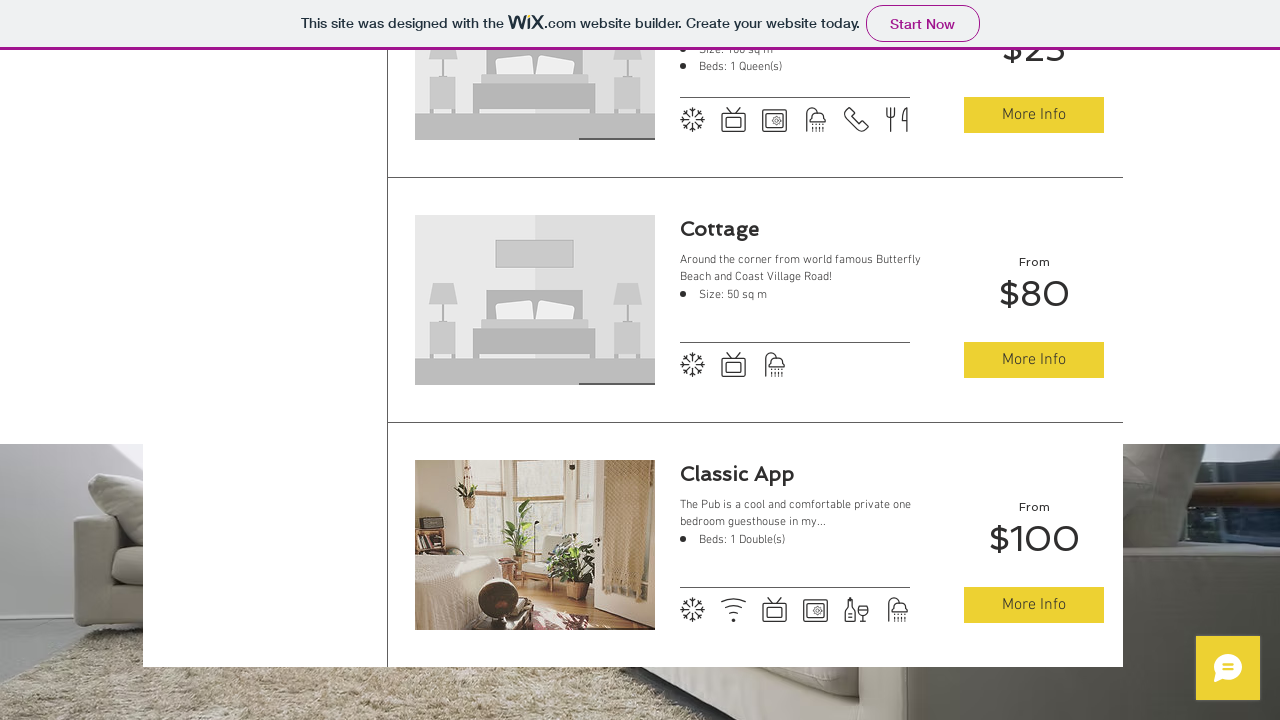

Located Read Our Policies link
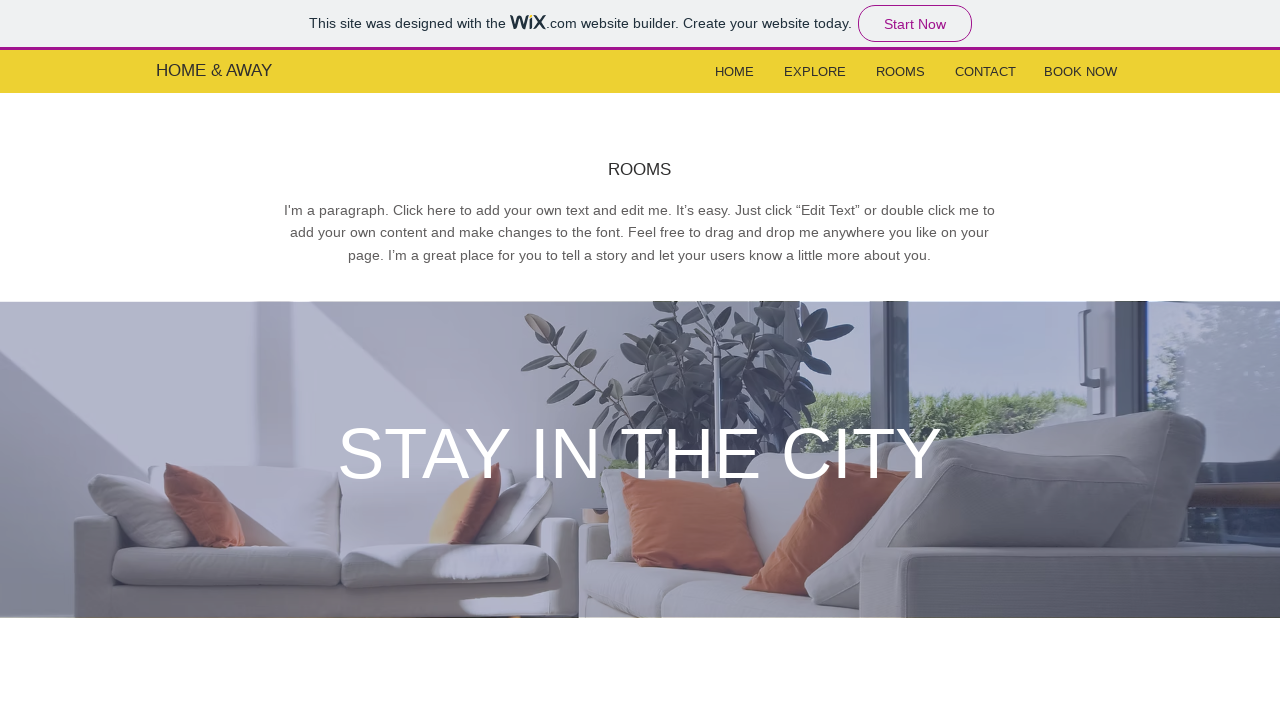

Read Our Policies link became visible
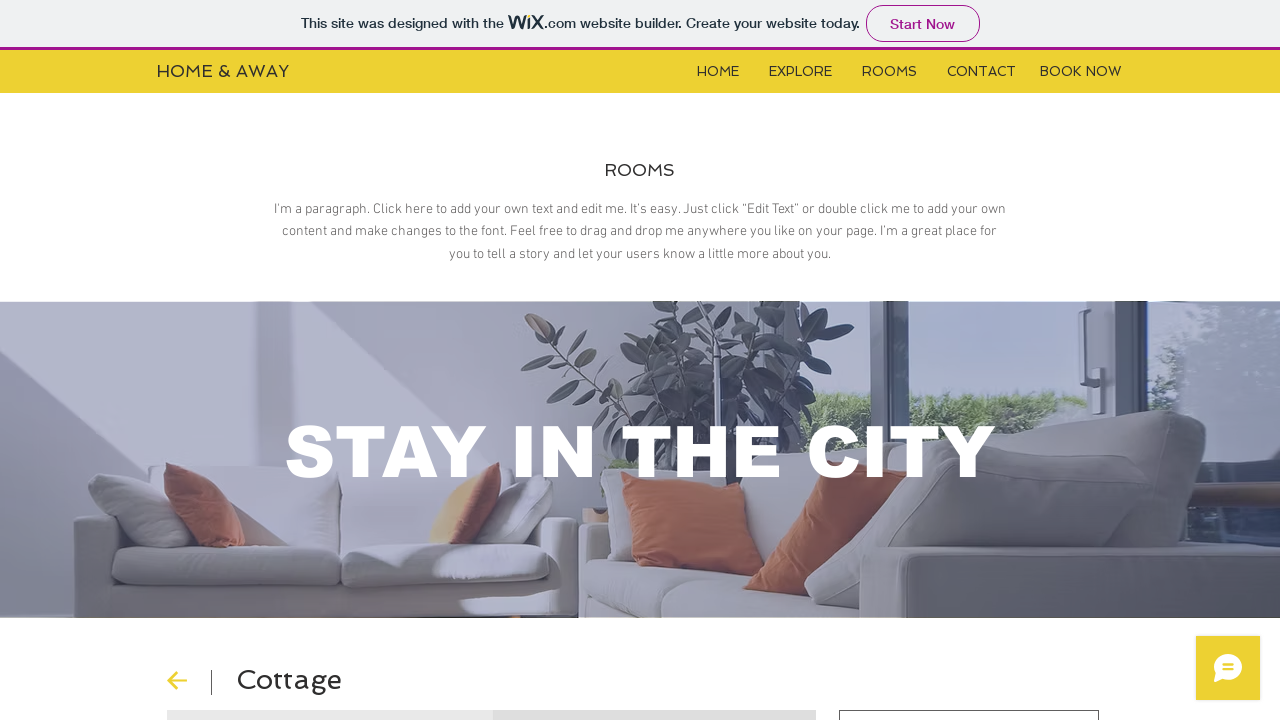

Clicked Read Our Policies link and a new window is opening at (646, 360) on #i6klgqap_0 > iframe >> internal:control=enter-frame >> a.policies
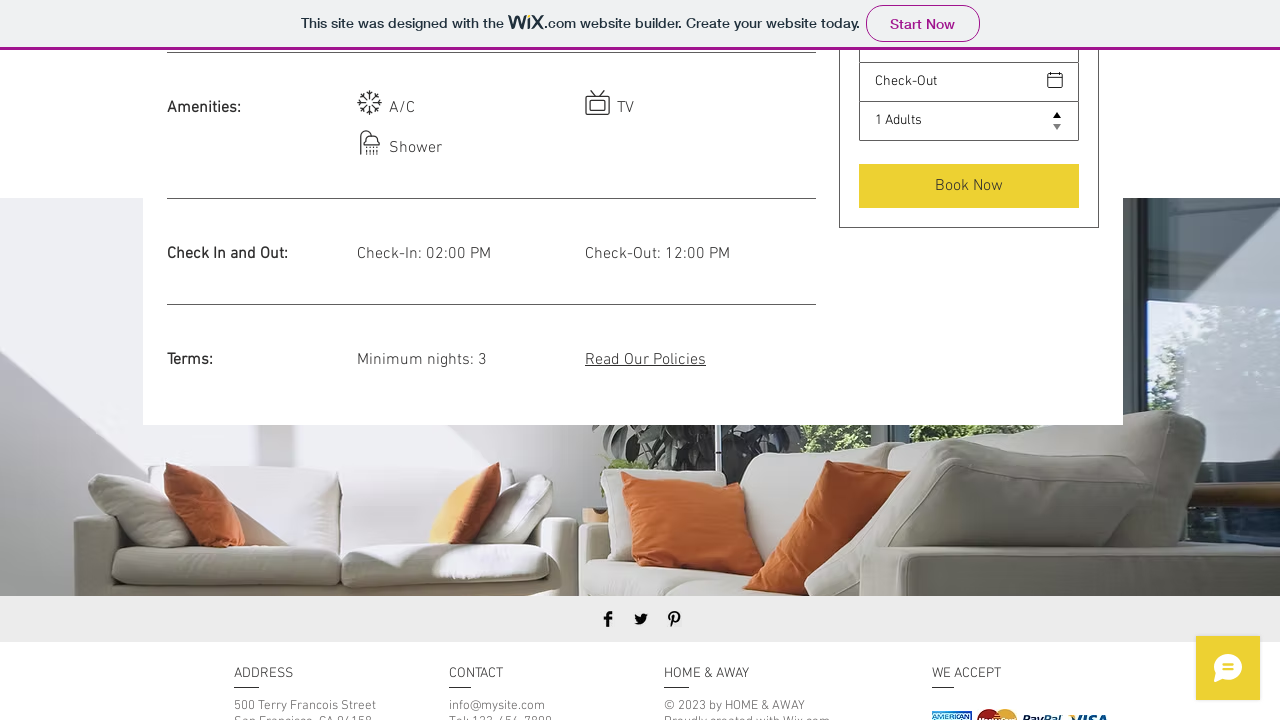

New window page object obtained
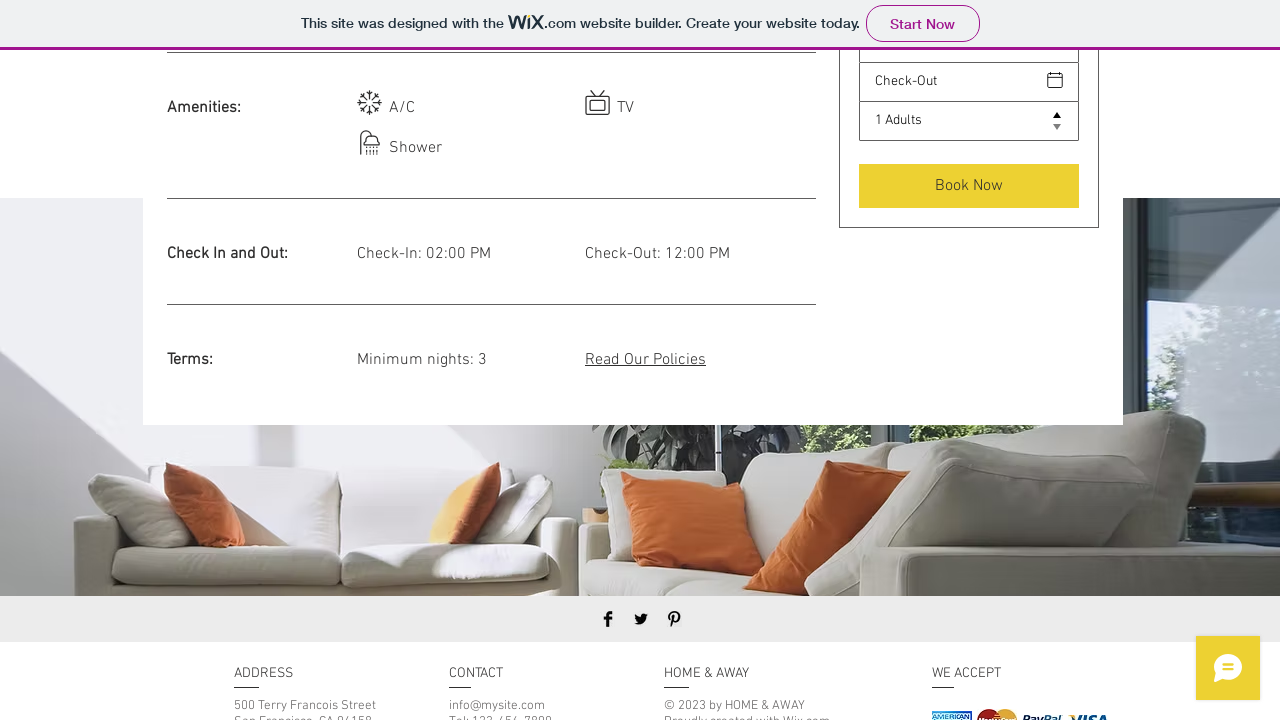

Policies page in new window finished loading
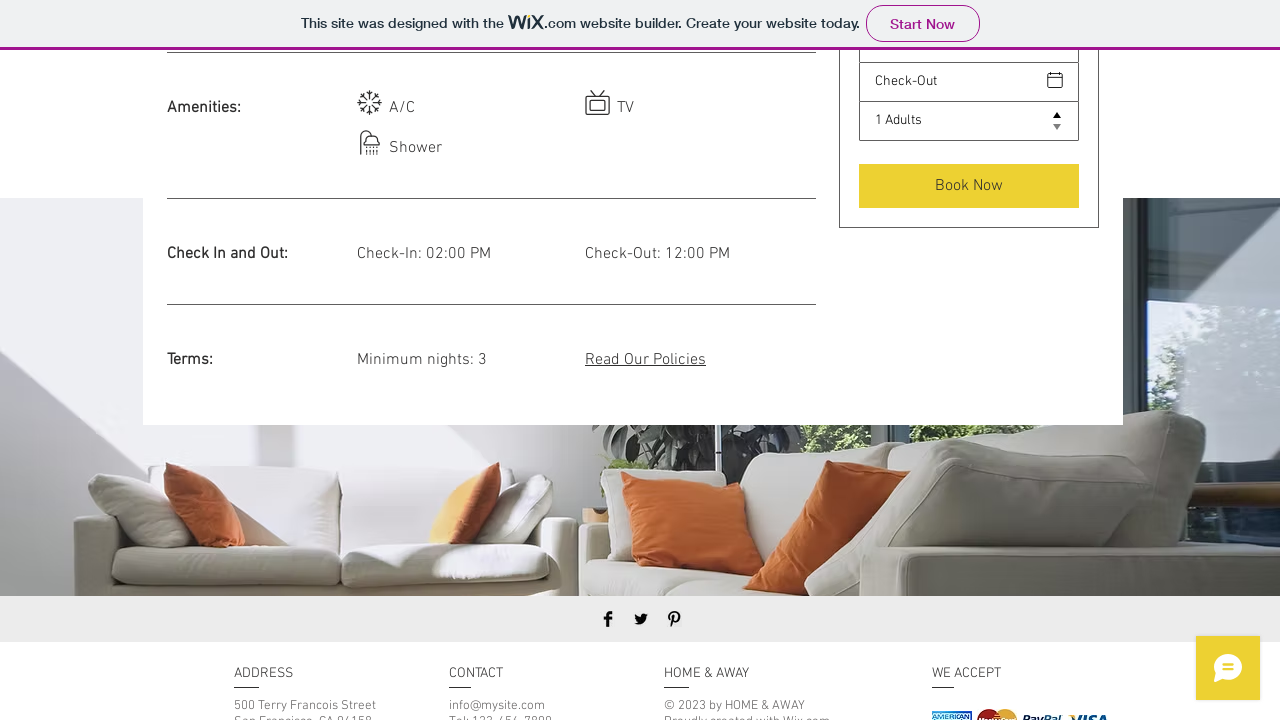

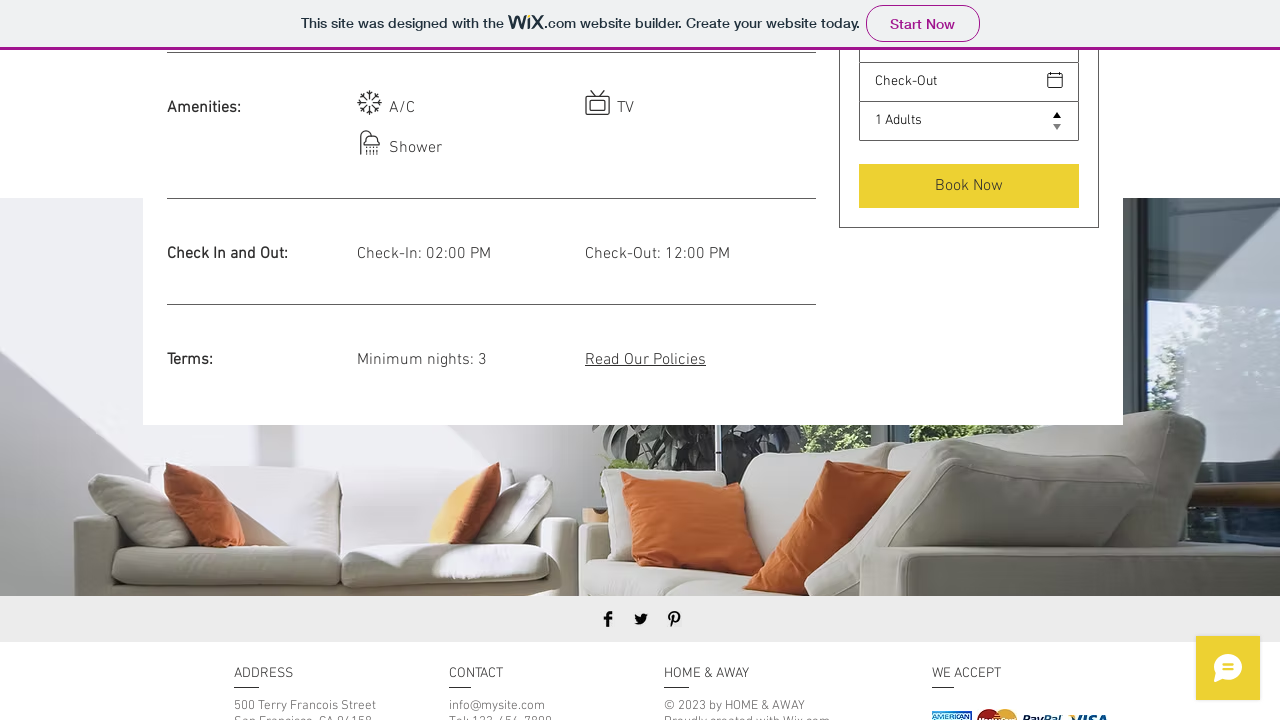